Navigates to Python.org and verifies that 'Python' appears in the page title

Starting URL: http://www.python.org

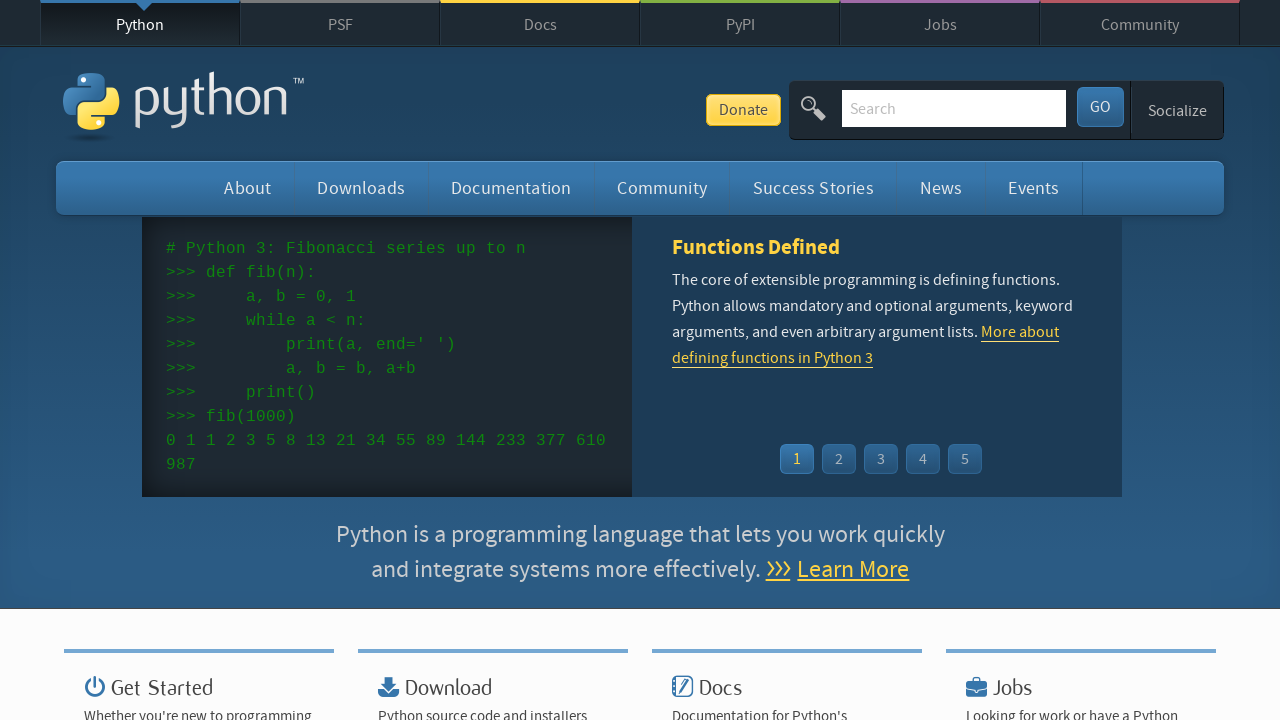

Navigated to http://www.python.org
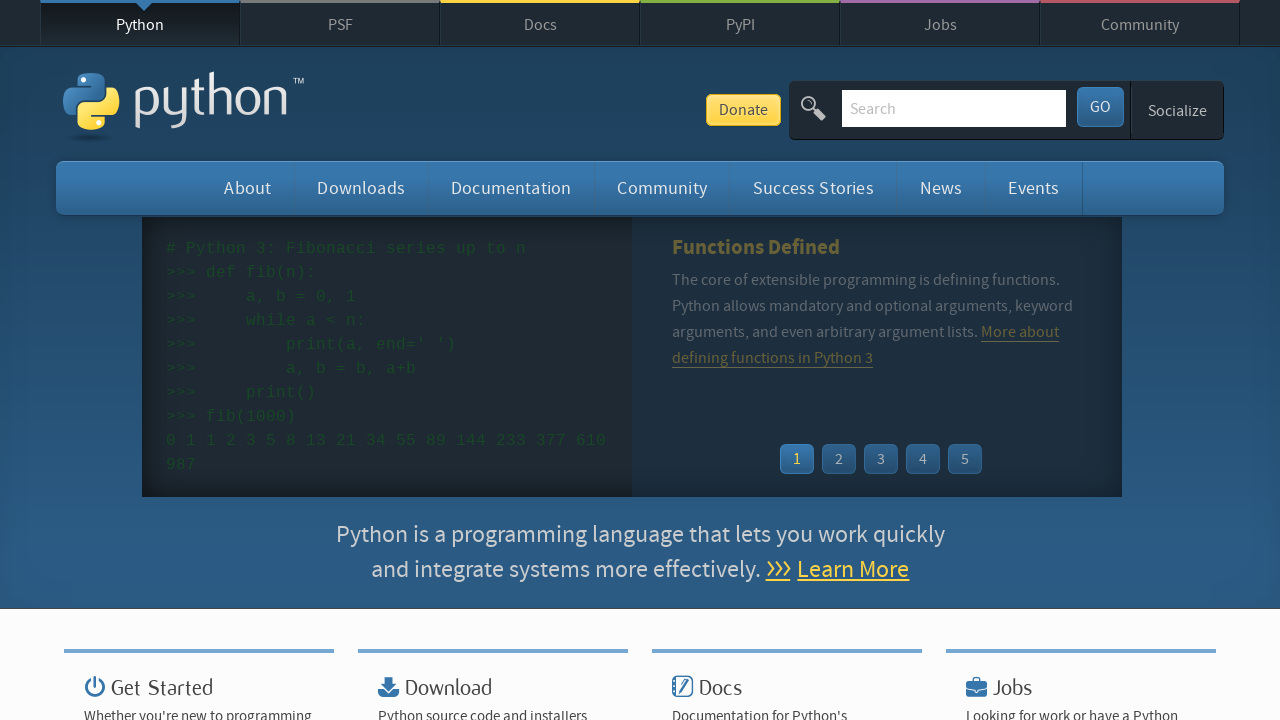

Verified that 'Python' appears in the page title
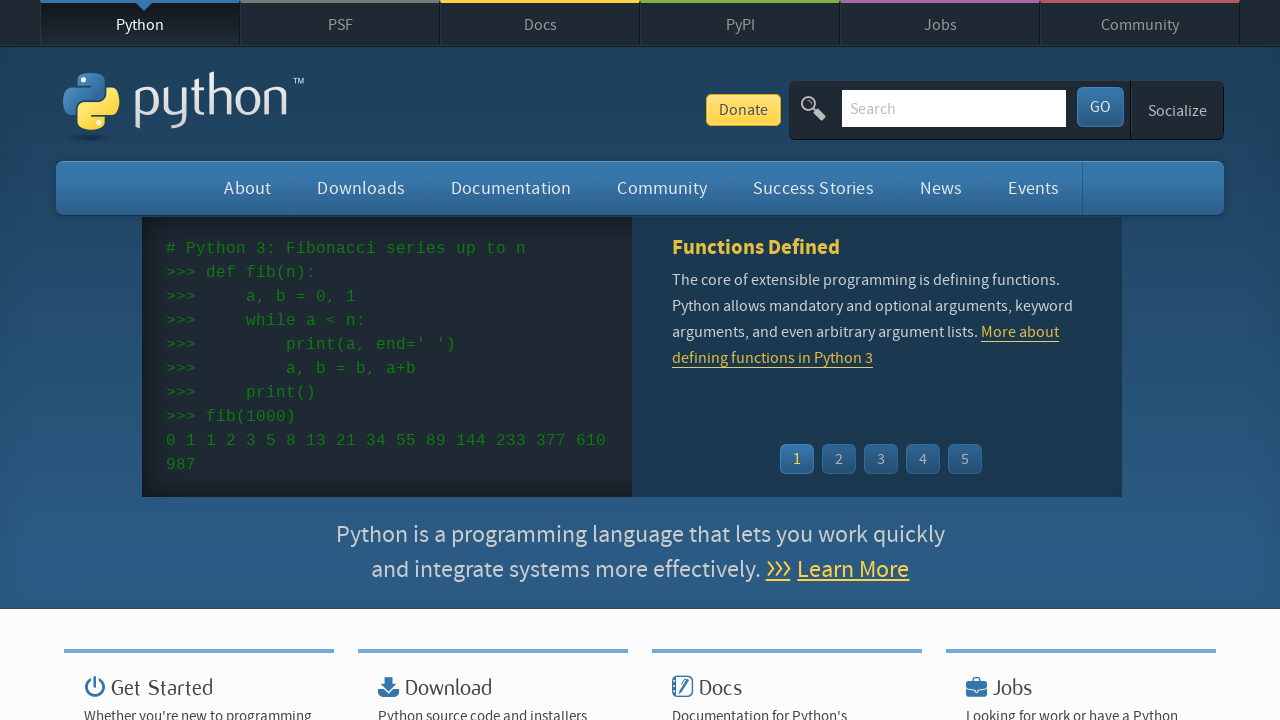

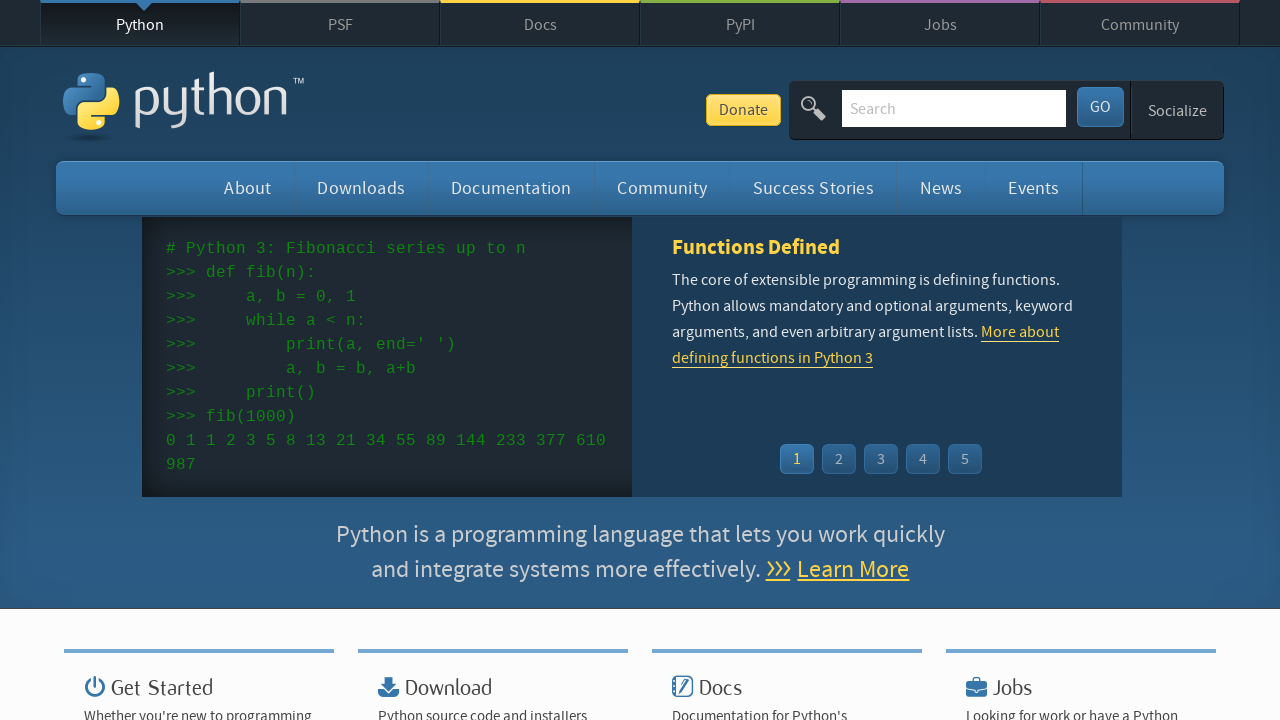